Tests simple JavaScript alert handling by clicking a button that triggers an alert and then accepting/dismissing the alert dialog

Starting URL: https://demoqa.com/alerts

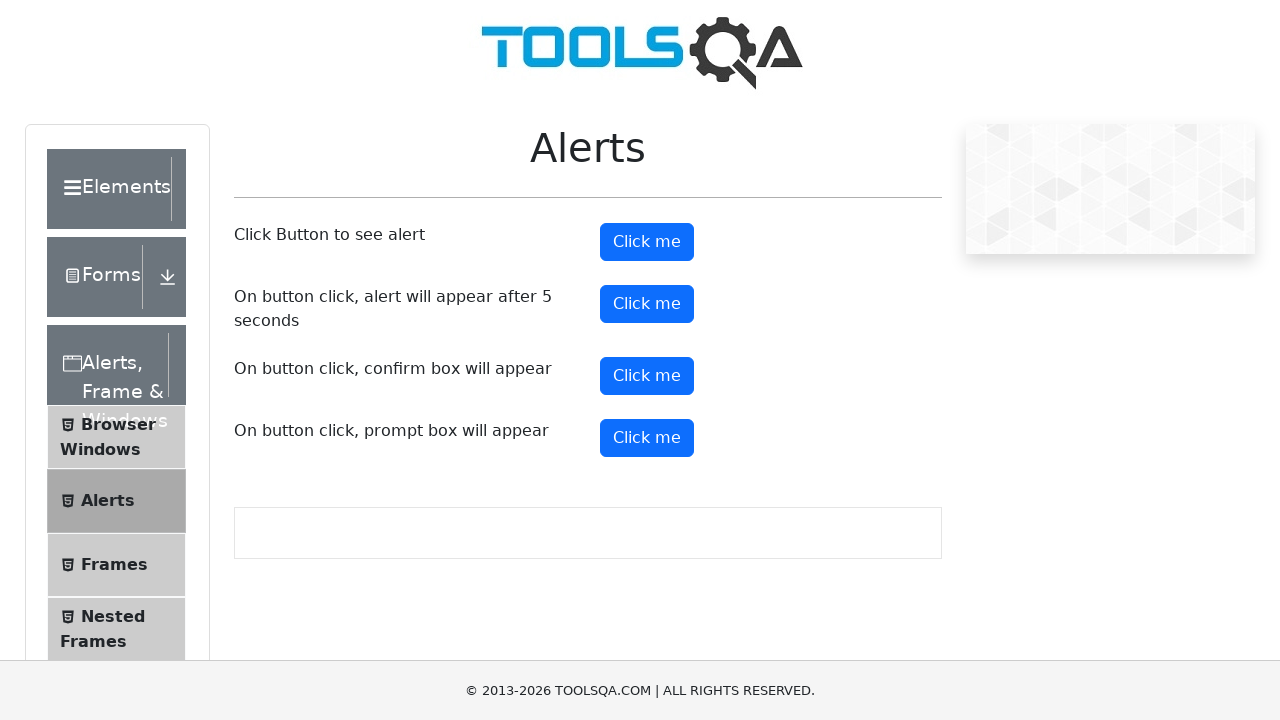

Set up dialog handler to accept alerts
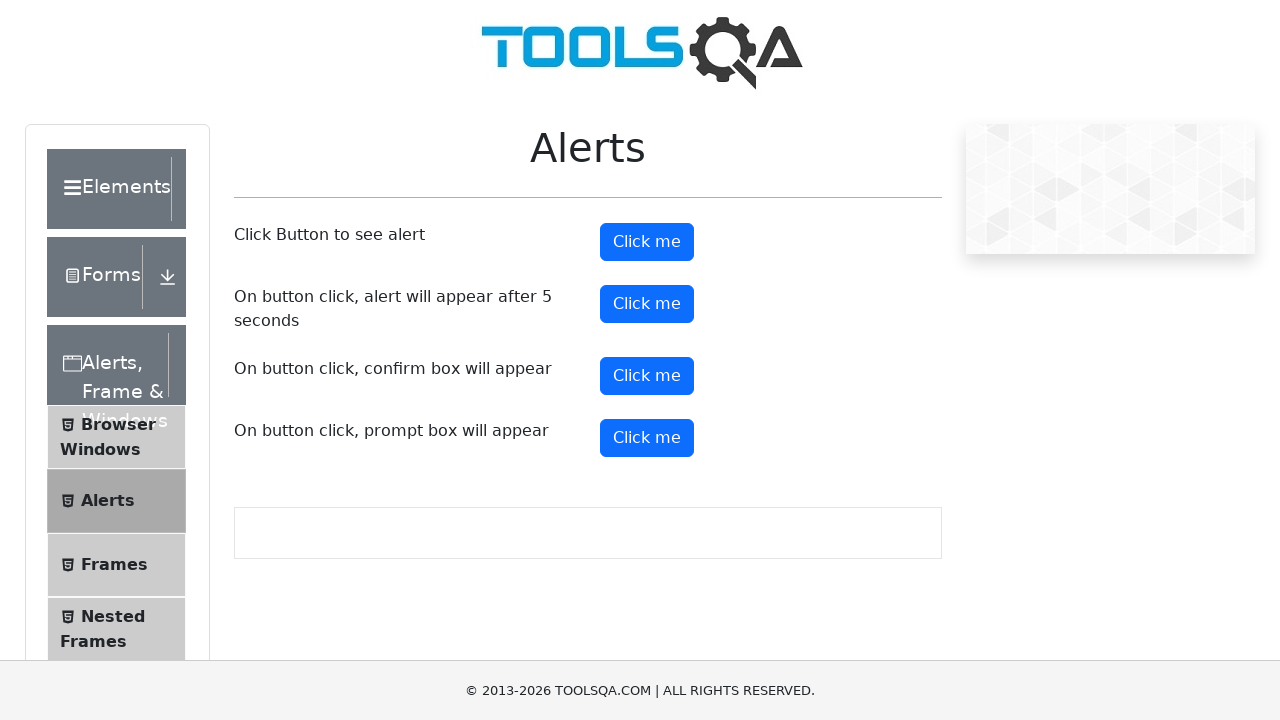

Clicked button to trigger simple alert at (647, 242) on #alertButton
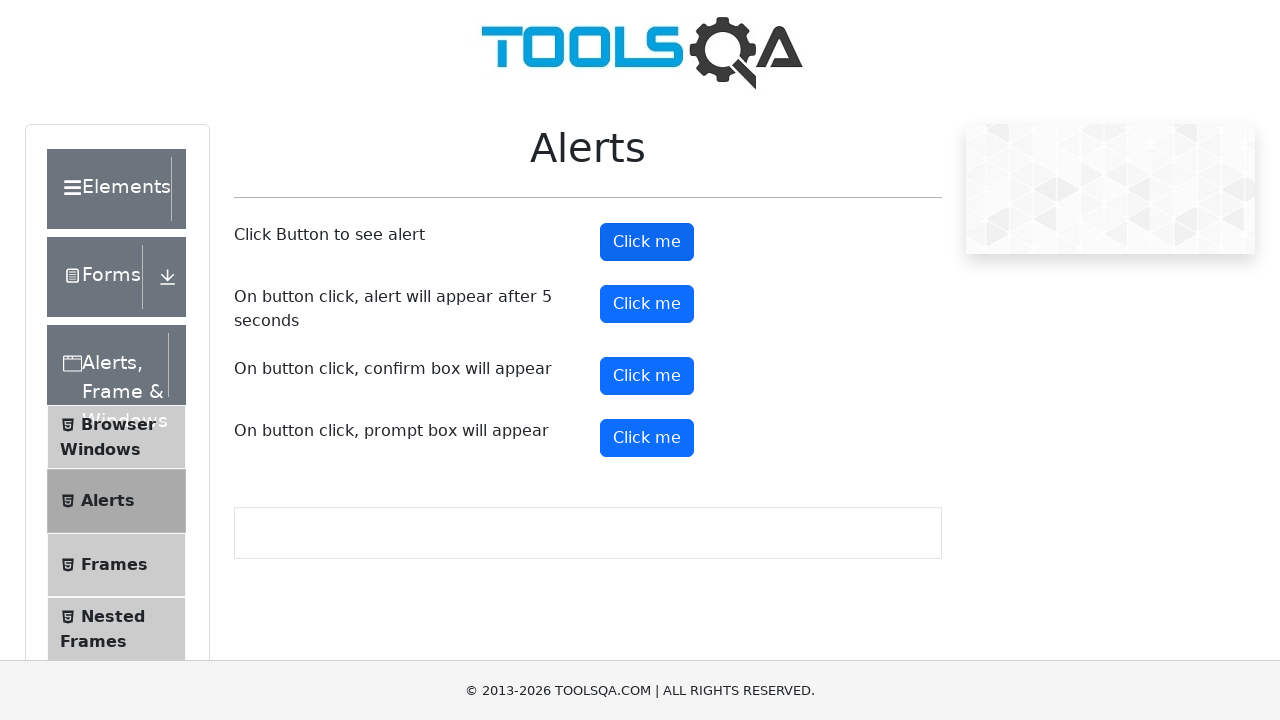

Alert dialog was accepted and processed
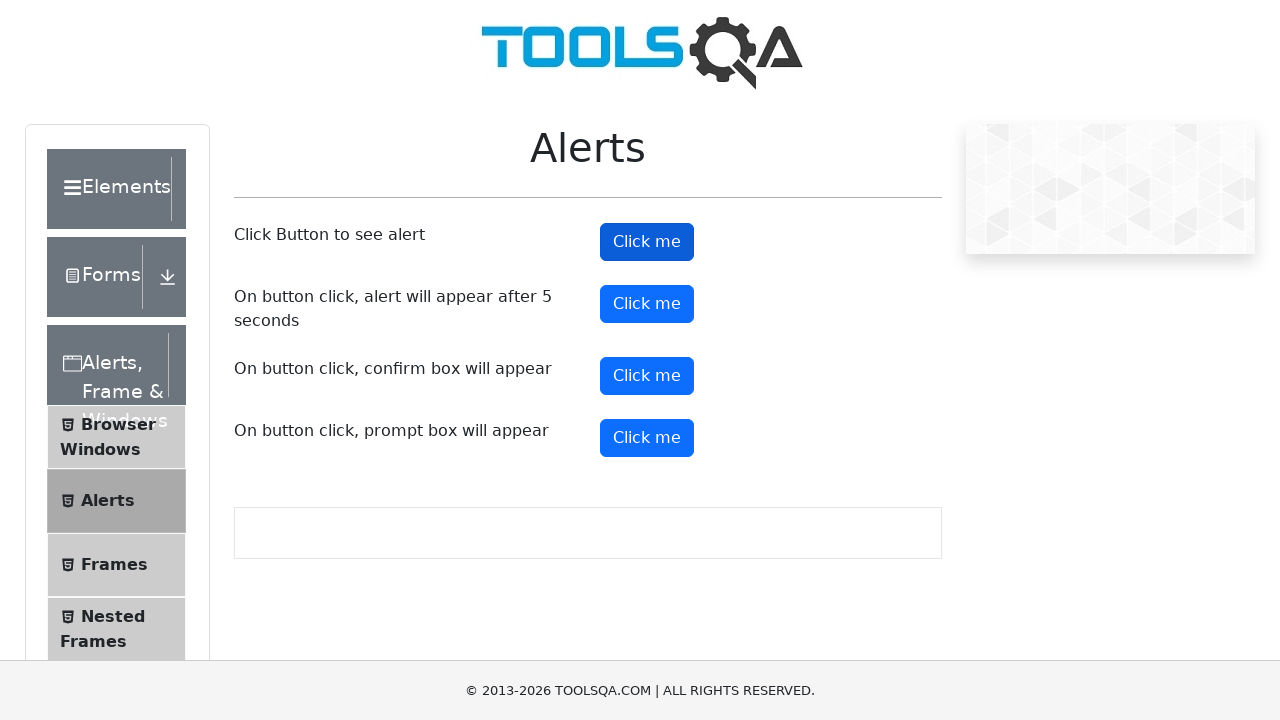

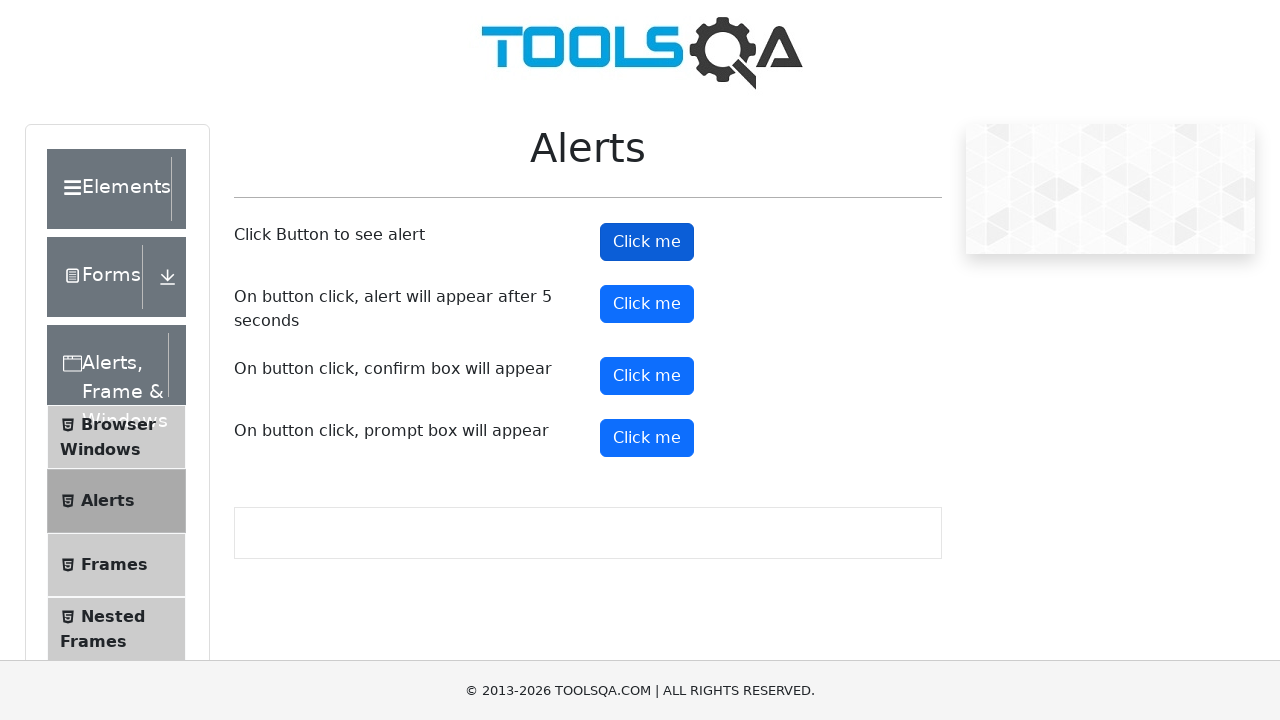